Navigates to Barnes & Noble homepage and waits for the page to load

Starting URL: https://www.barnesandnoble.com

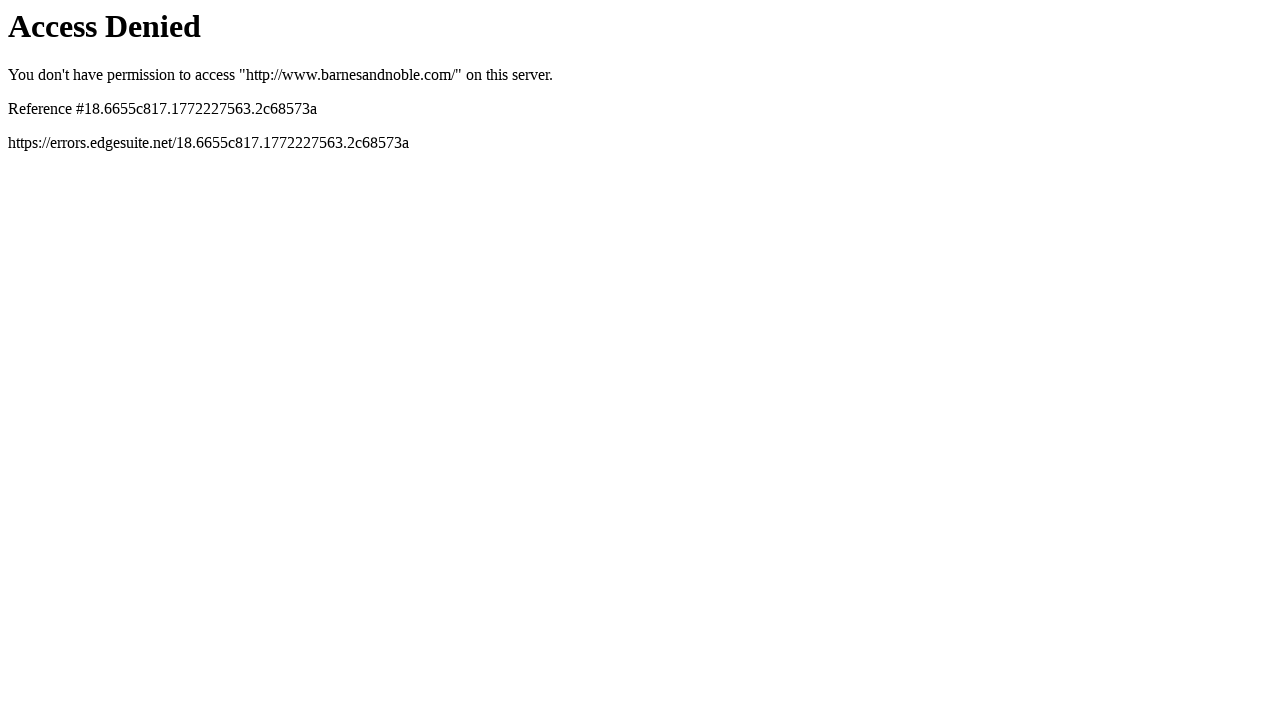

Navigated to Barnes & Noble homepage
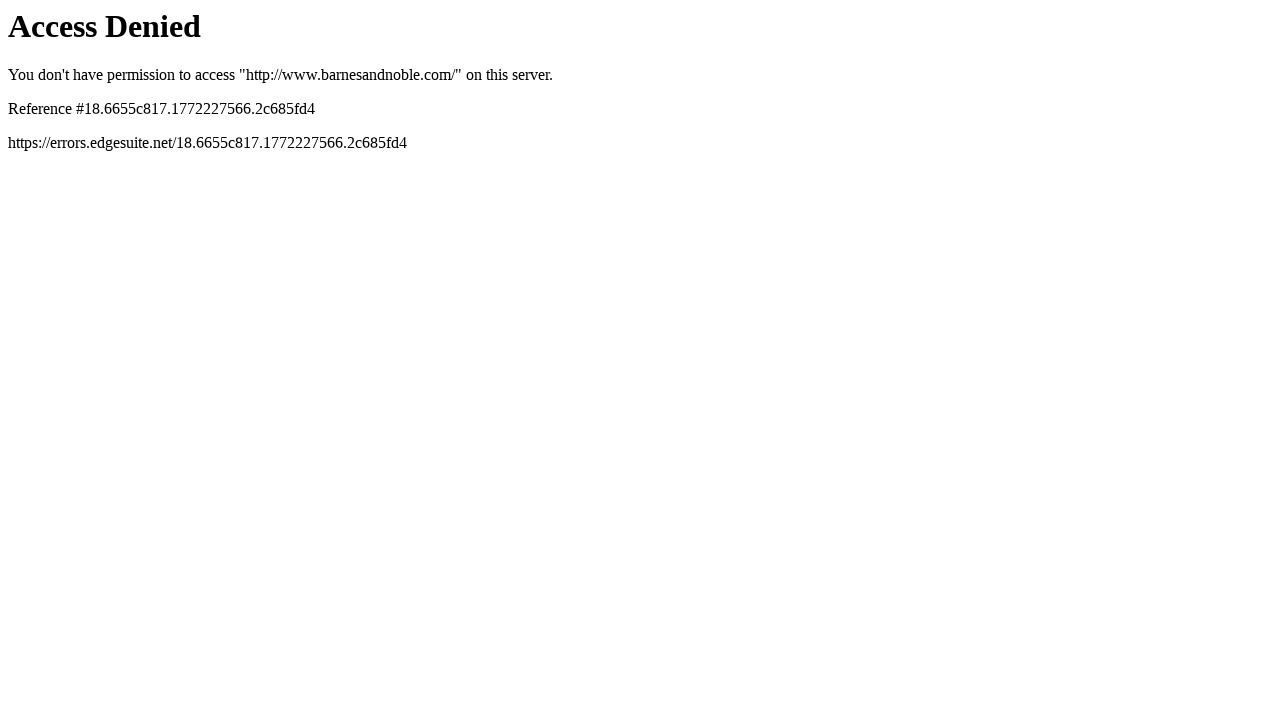

Page DOM content loaded
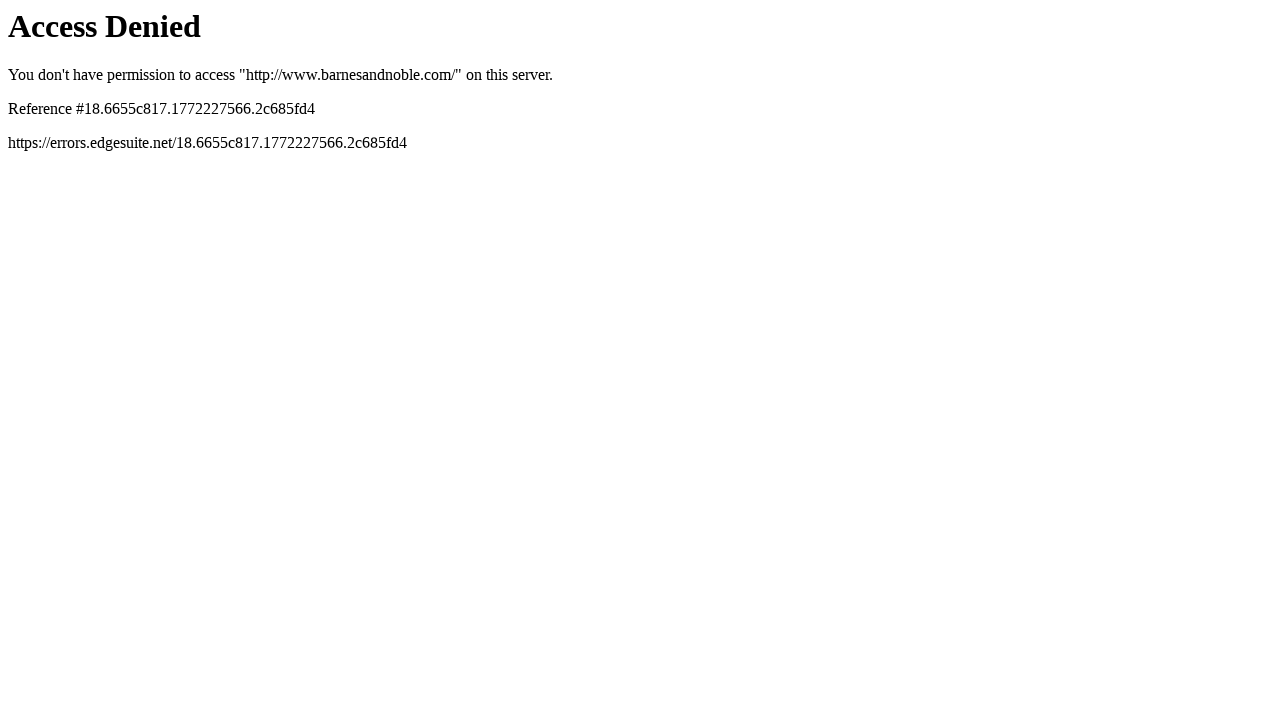

Main content loaded and body element is present
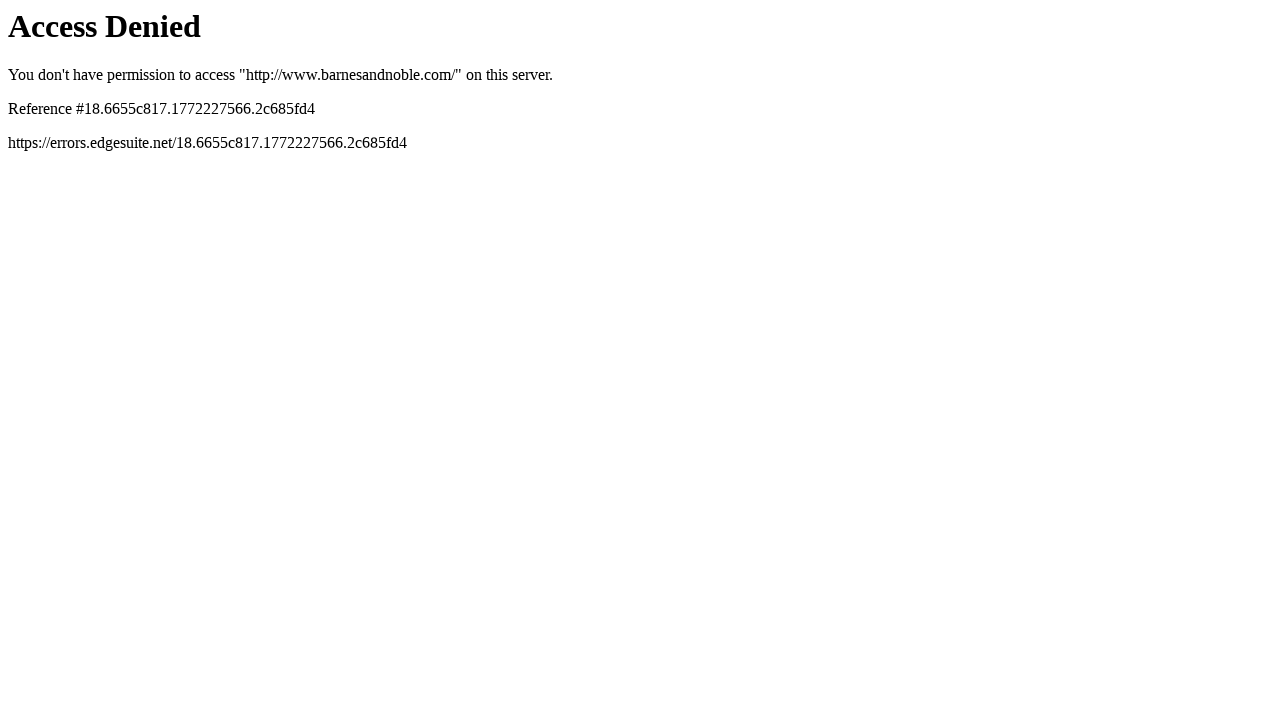

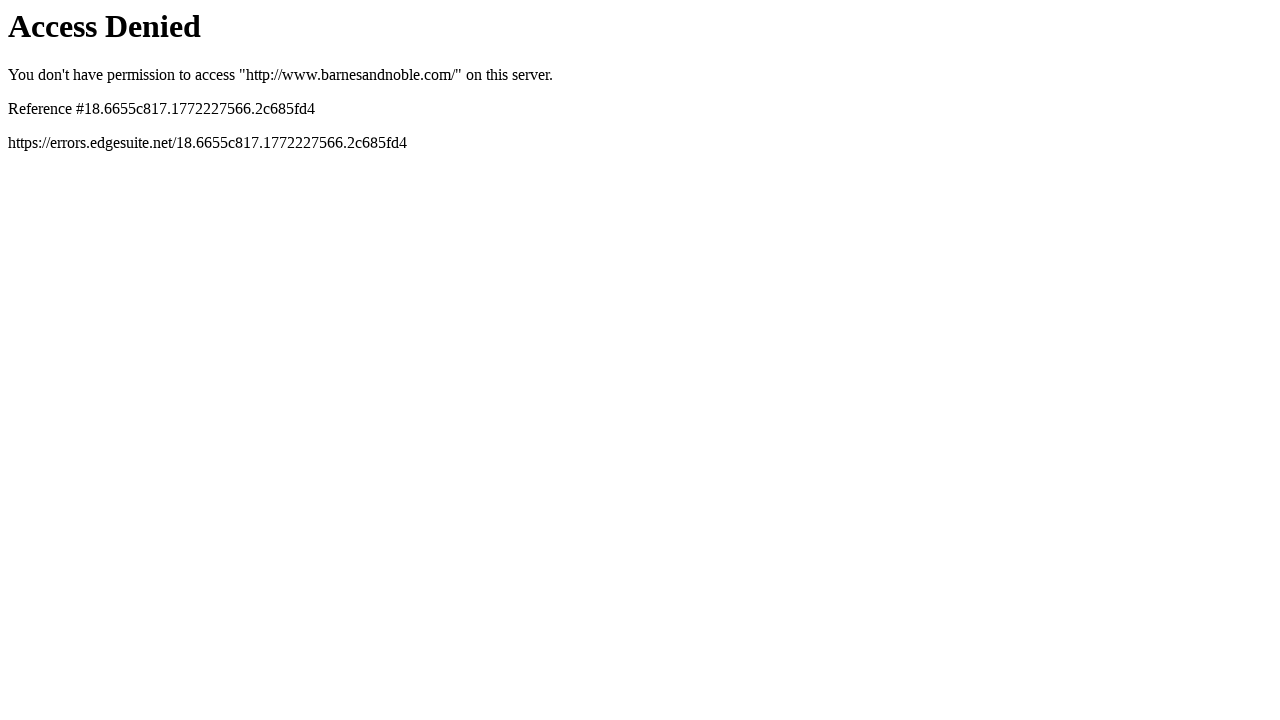